Tests multi-window handling by opening popup windows, switching between them, reading content from different windows, and returning to the main window to fill a form field.

Starting URL: https://omayo.blogspot.com/

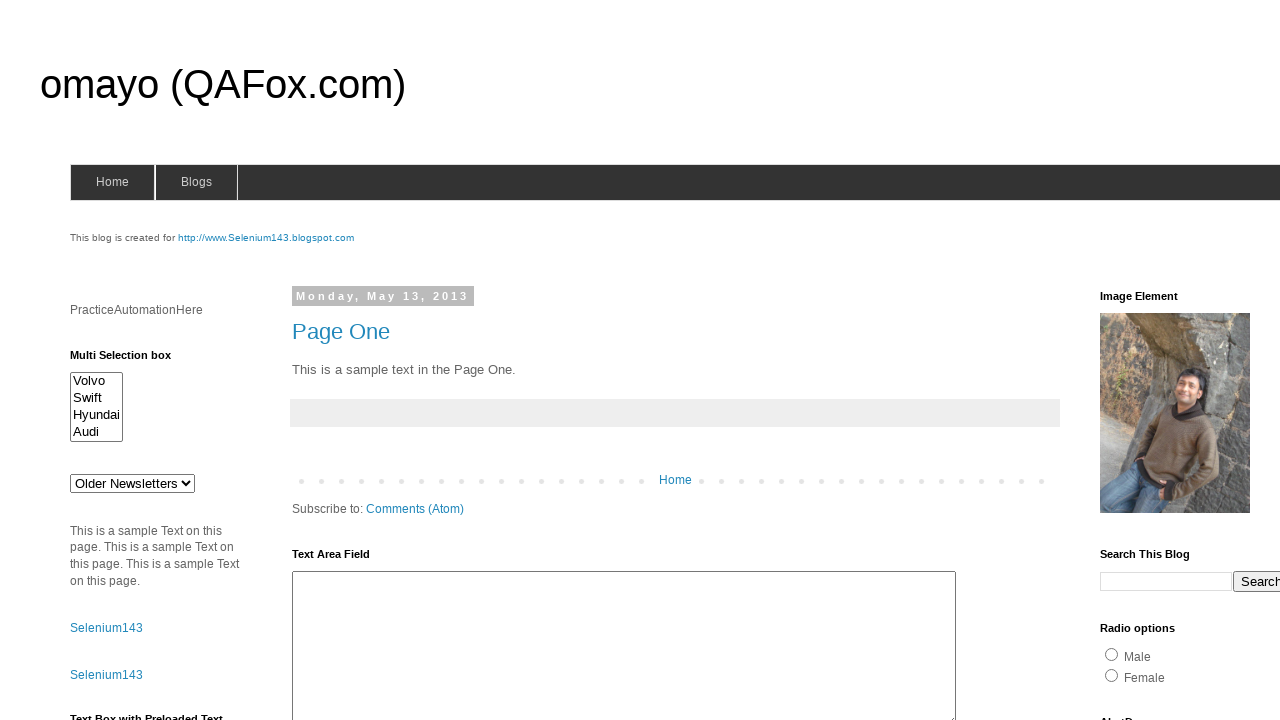

Stored reference to main page
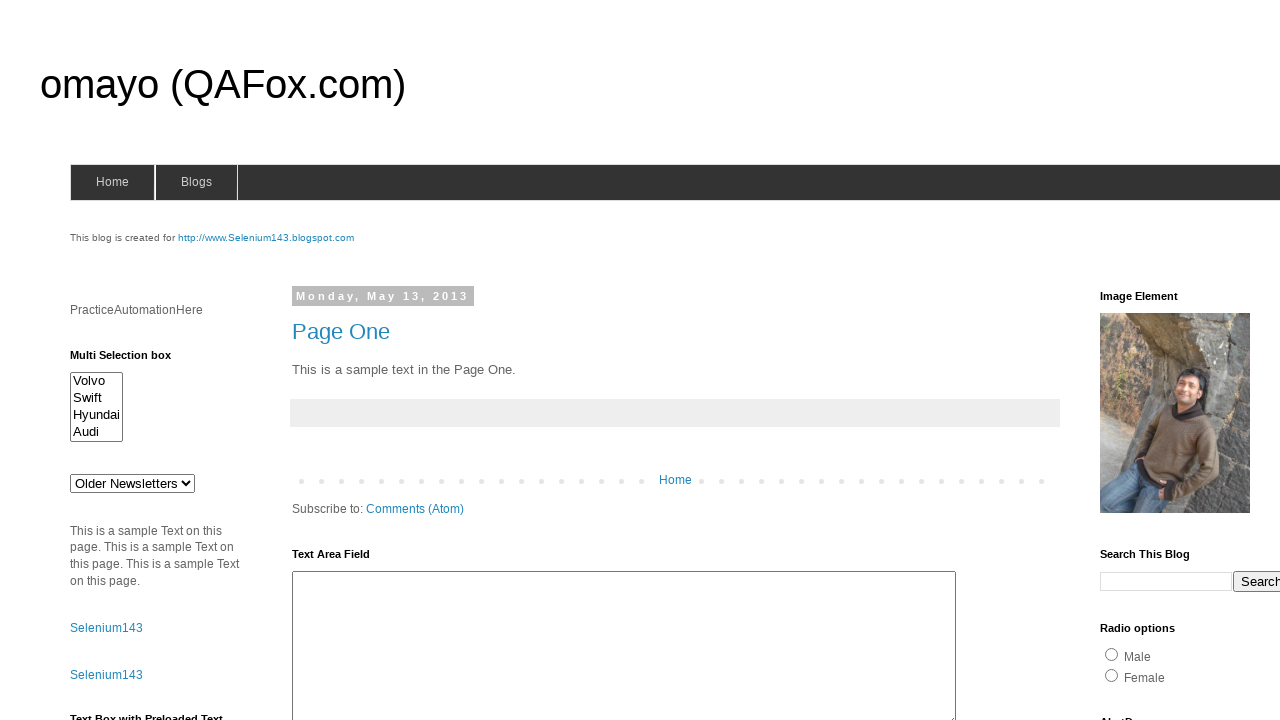

Clicked 'Open a popup window' and popup opened at (132, 360) on text=Open a popup window
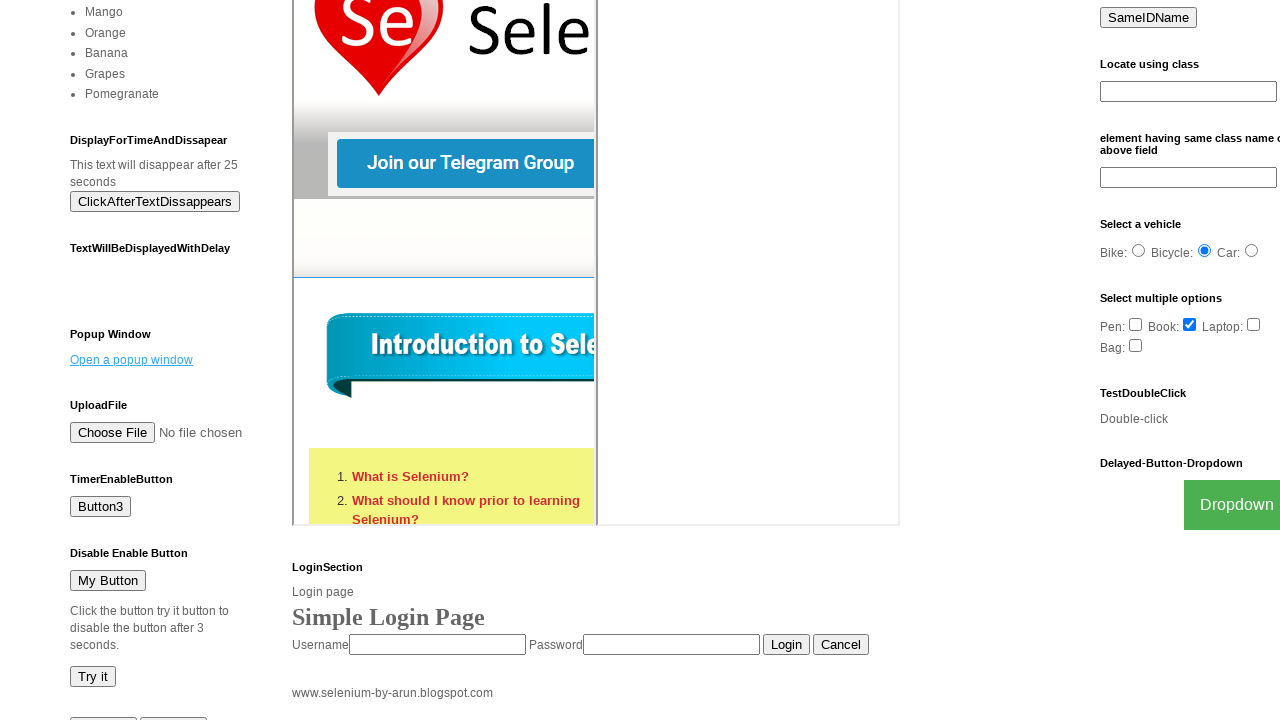

Captured popup page reference
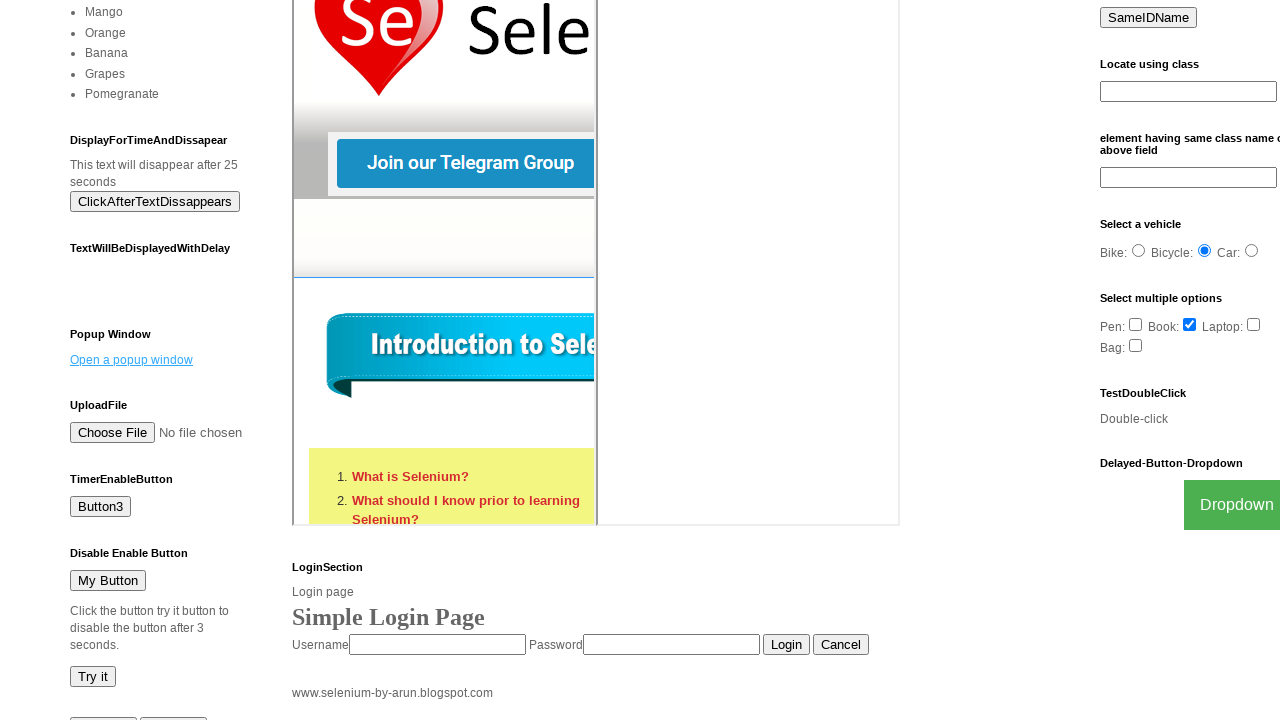

Clicked 'Blogger' link and new window opened at (753, 673) on text=Blogger
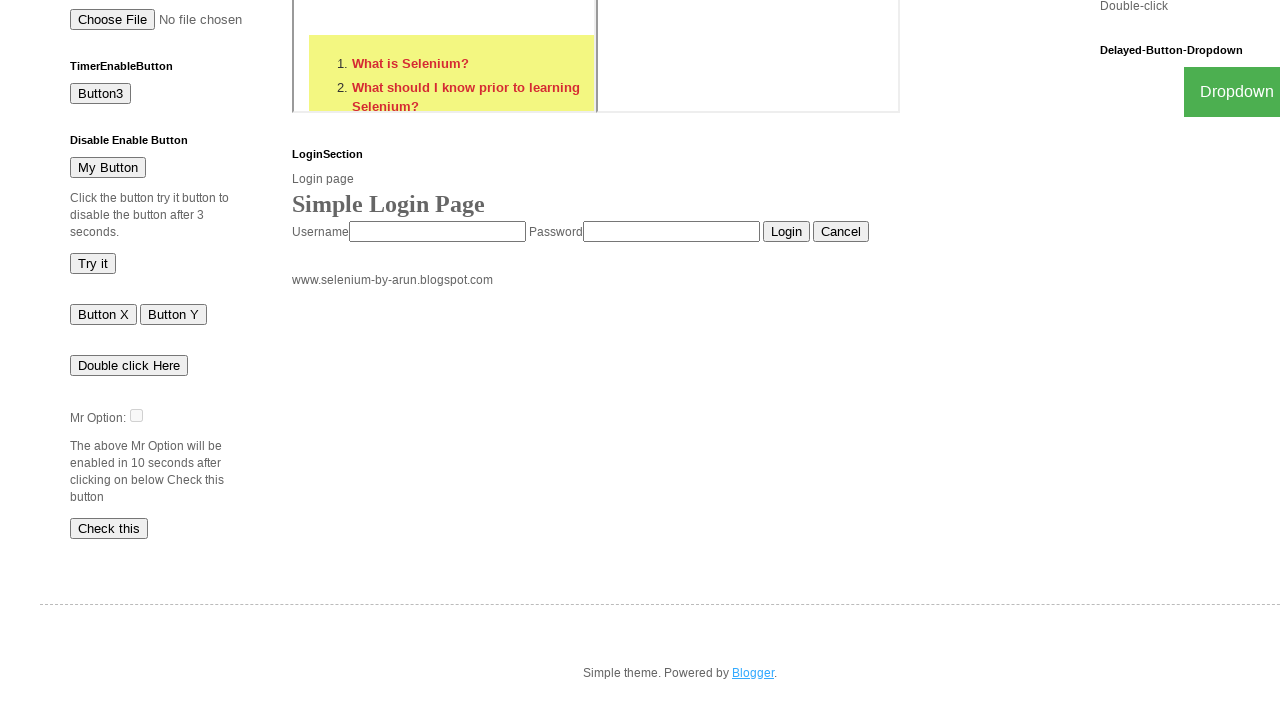

Captured Blogger page reference
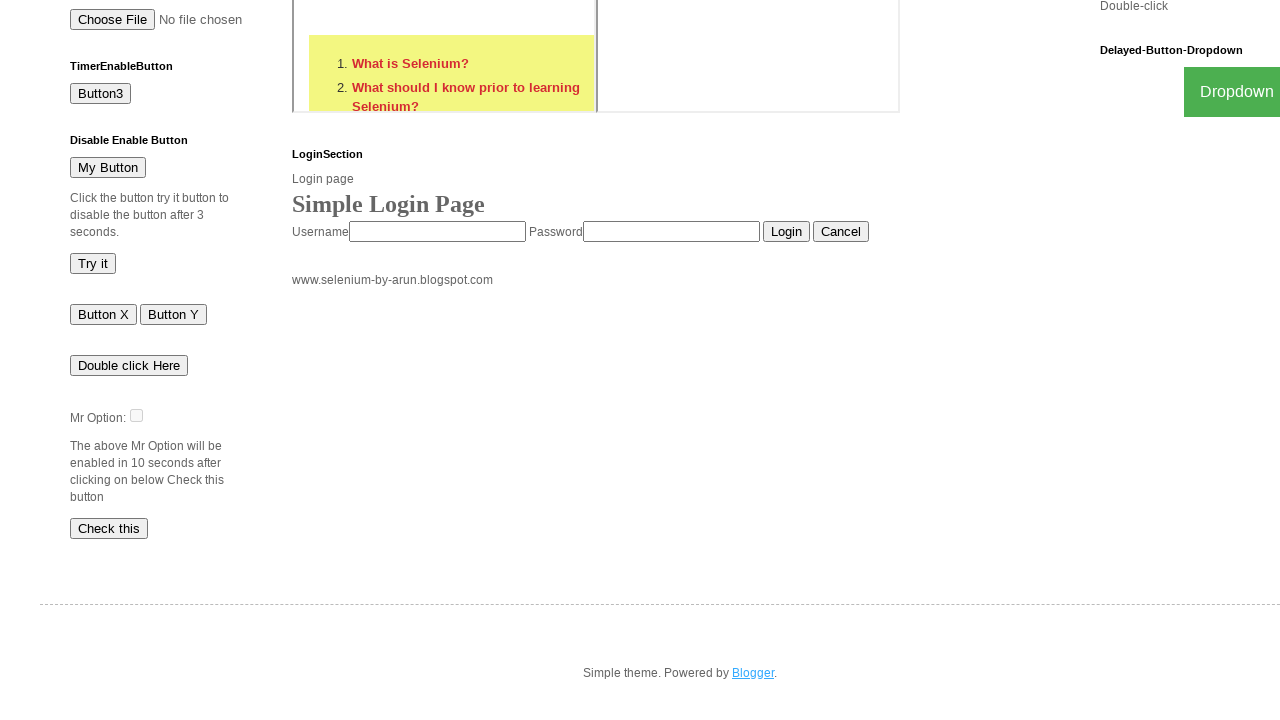

Popup page finished loading
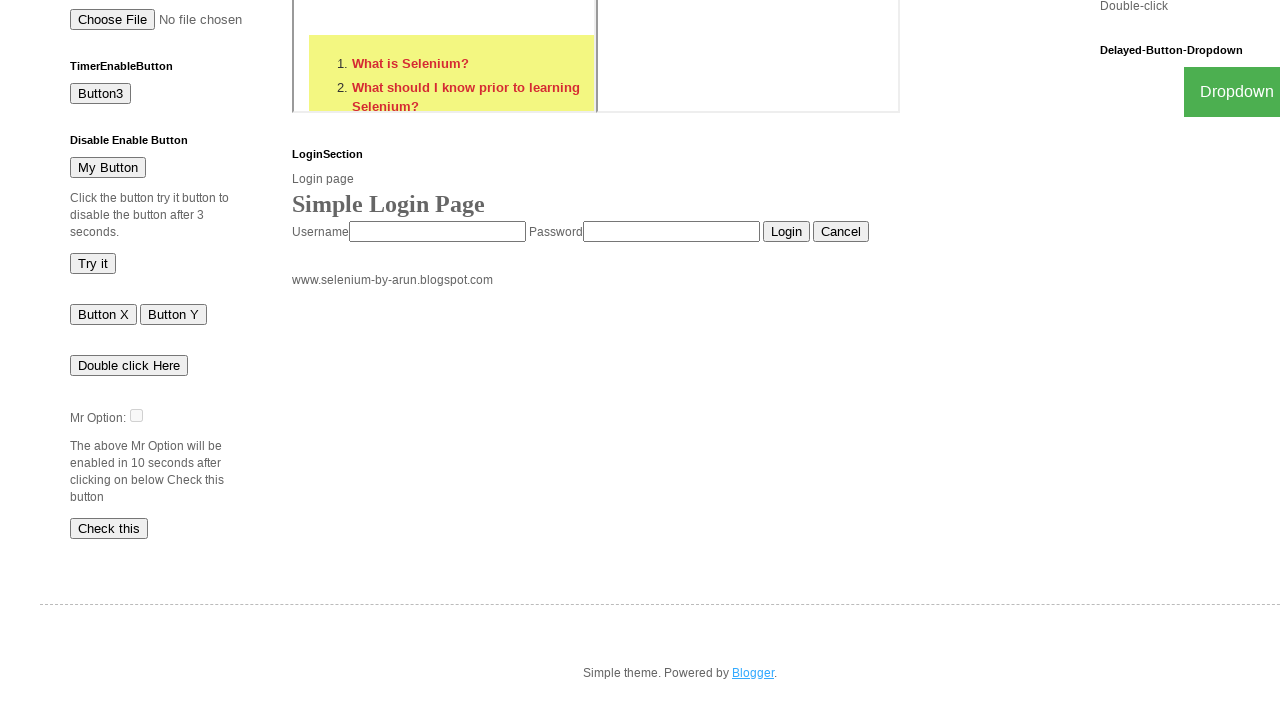

Located h3 element in popup page
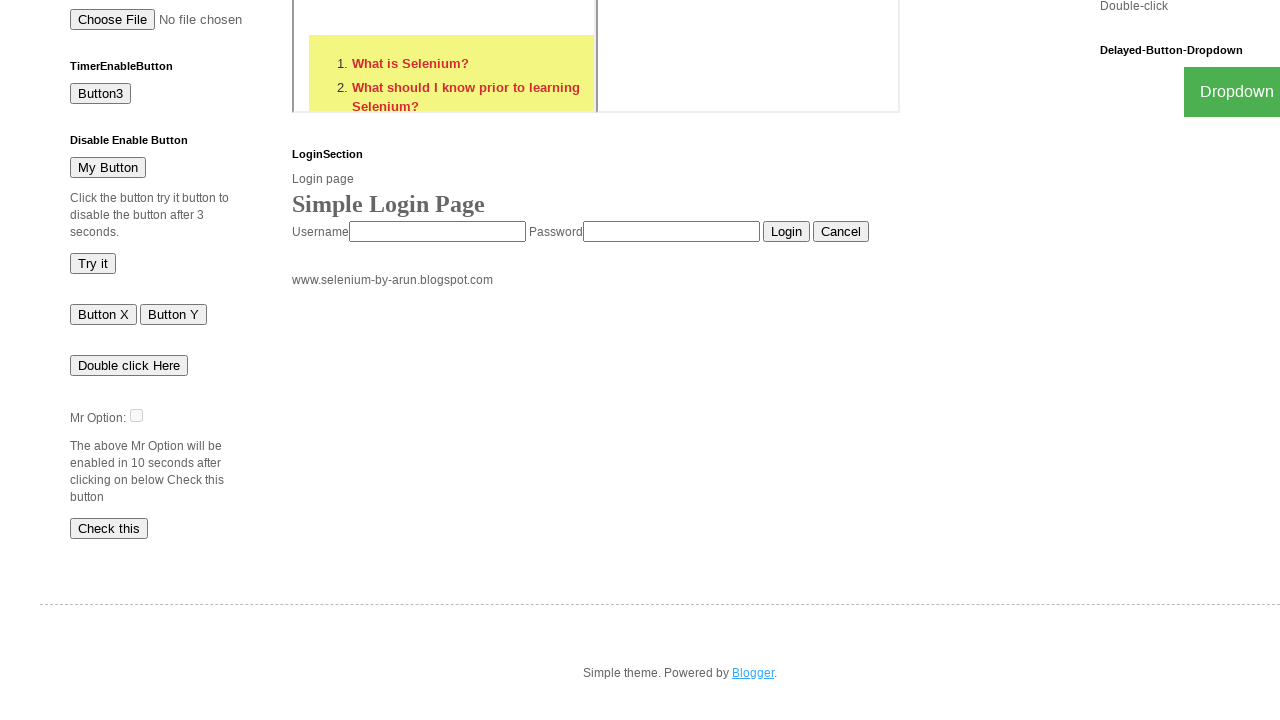

Retrieved text from popup page: 'New Window'
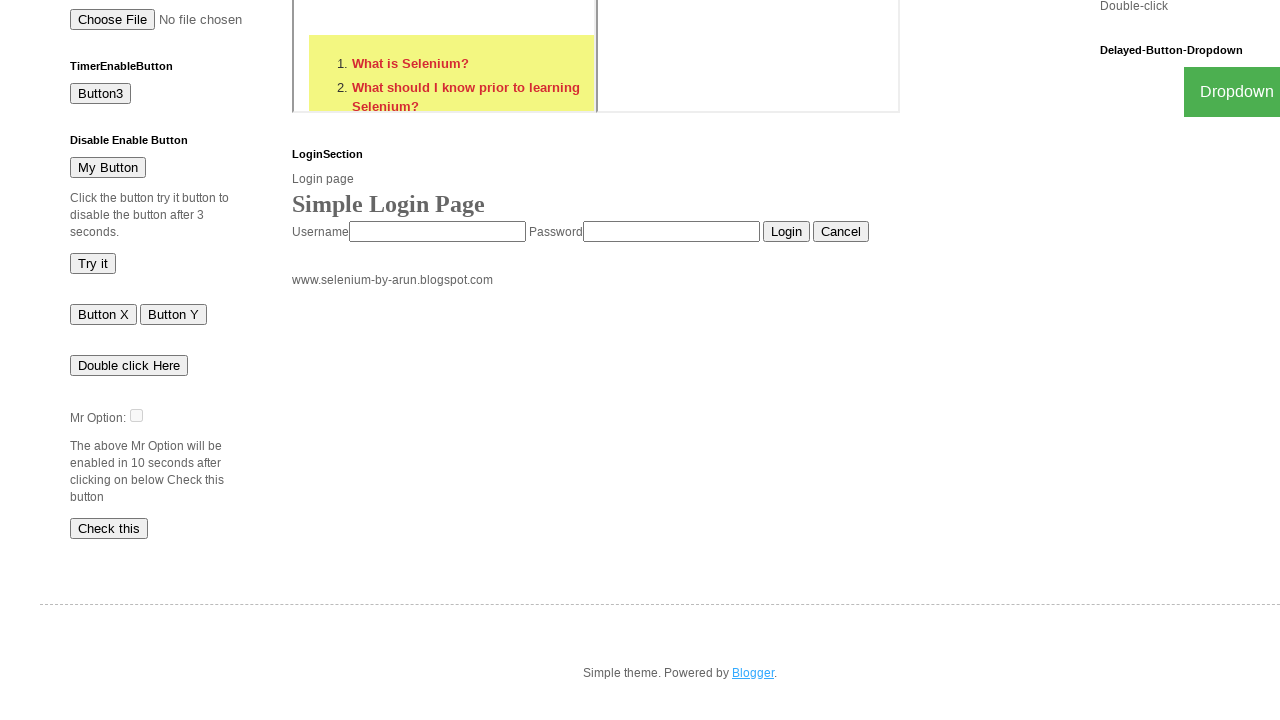

Blogger page finished loading
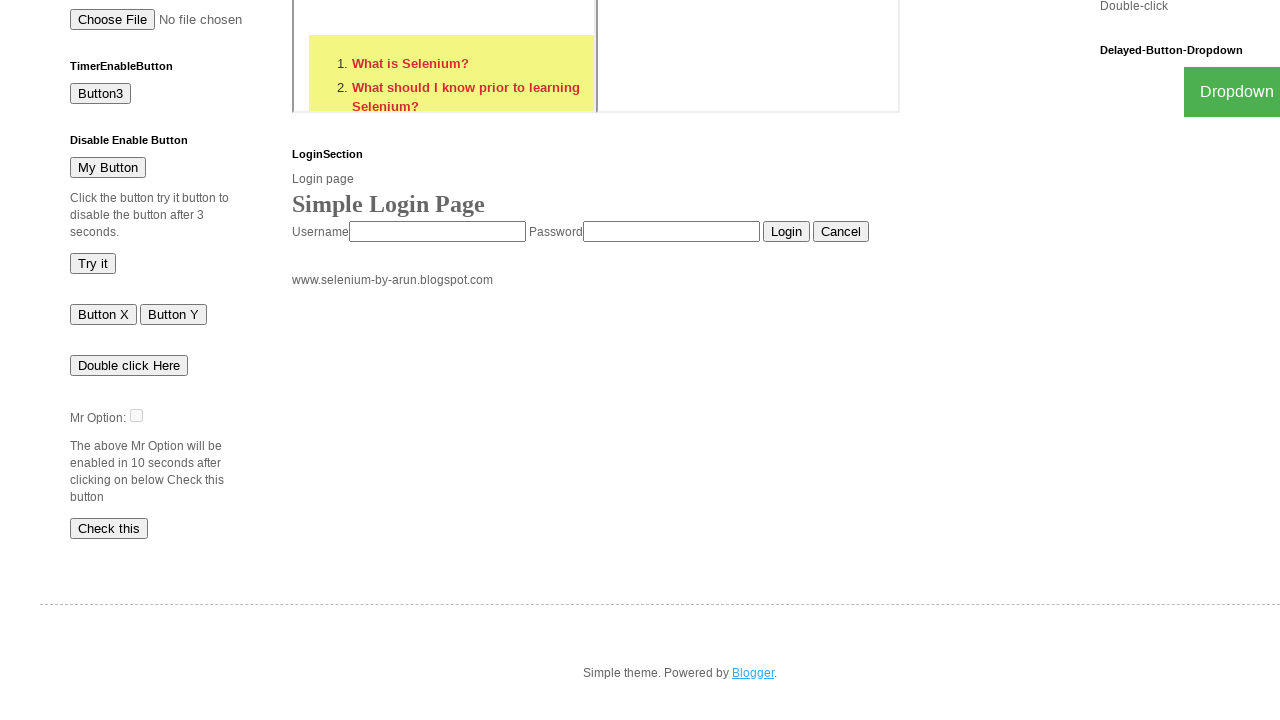

Switched back to main page window
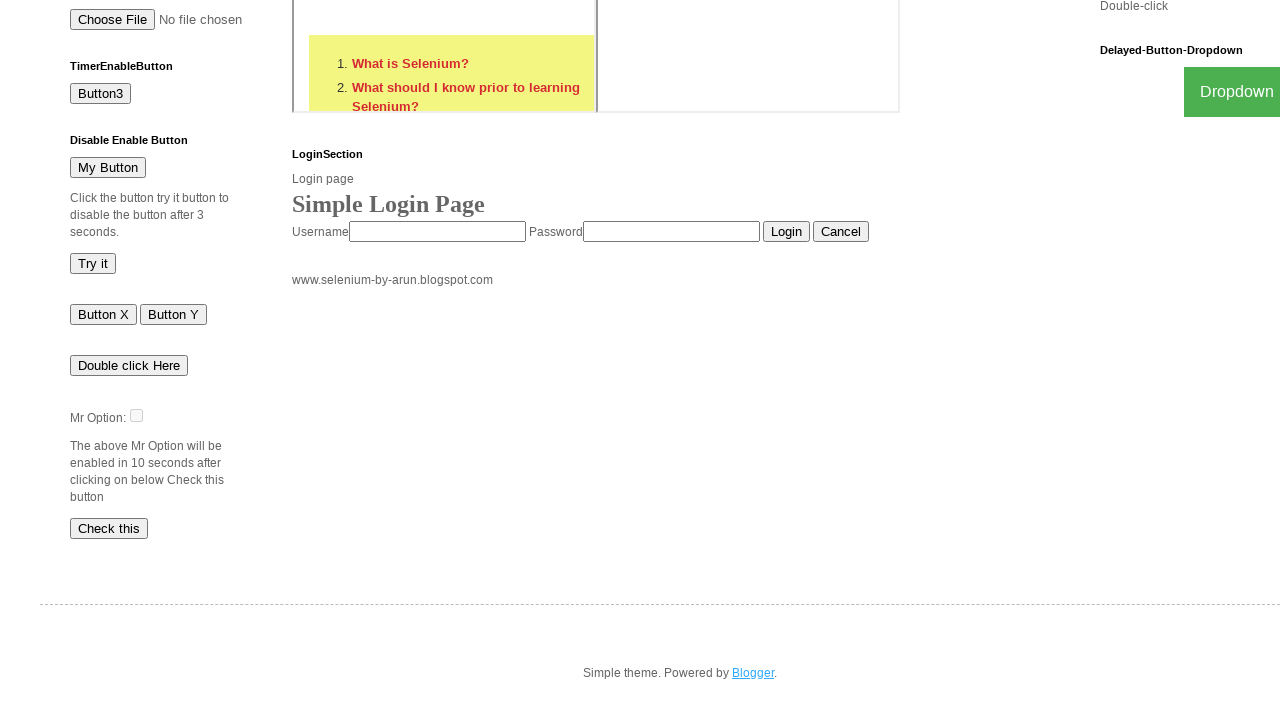

Filled search field with 'Tarun' on main page on input[name='q']
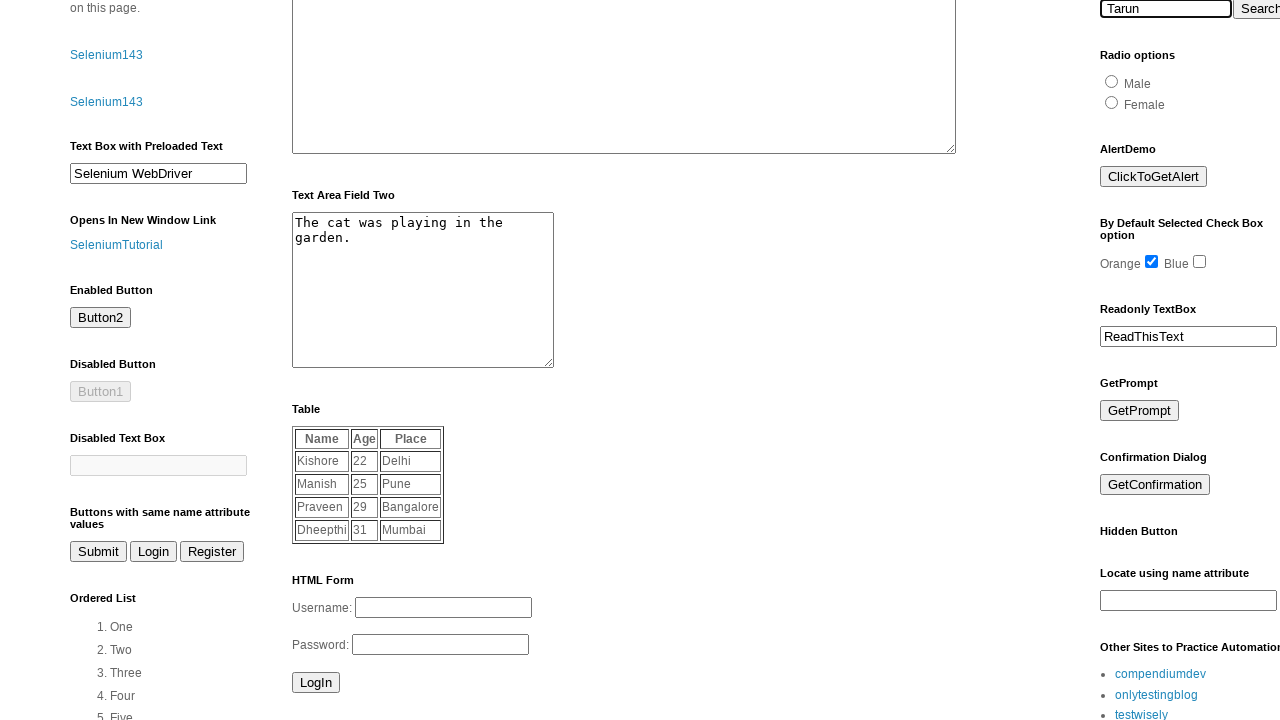

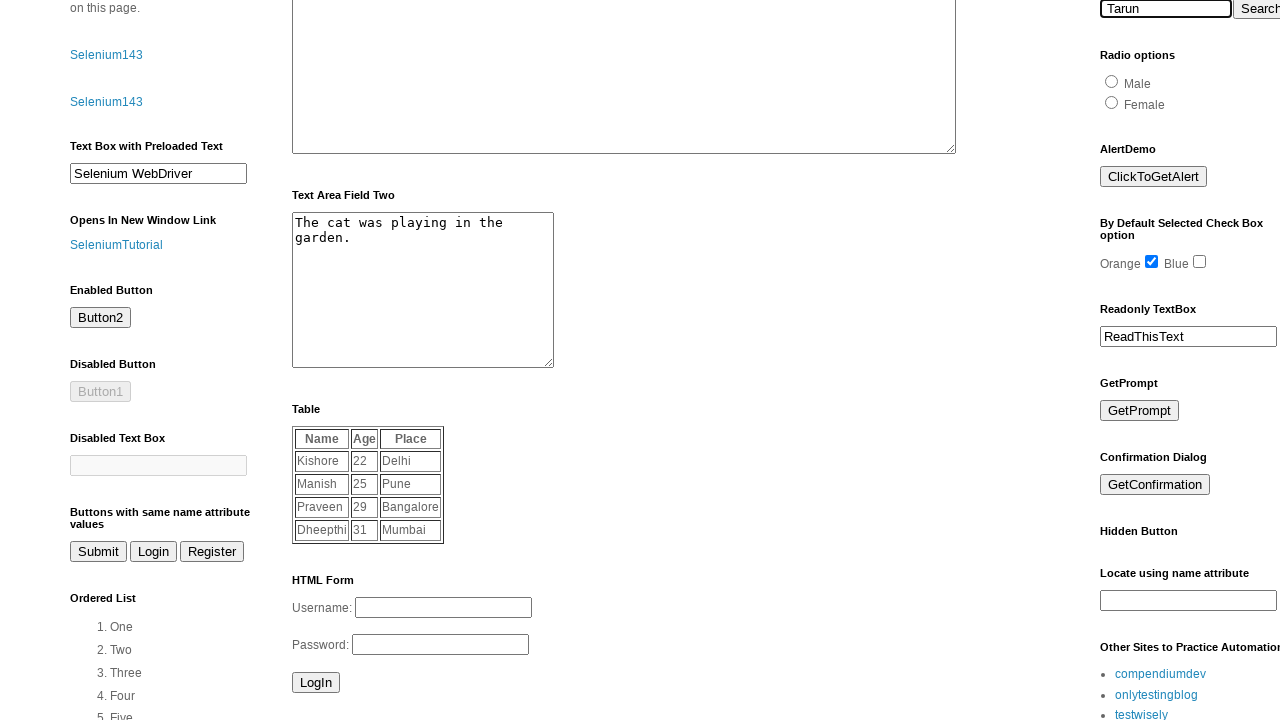